Navigates to an automation practice page, scrolls down to a table, and counts the number of rows and columns in the table

Starting URL: https://www.rahulshettyacademy.com/AutomationPractice/

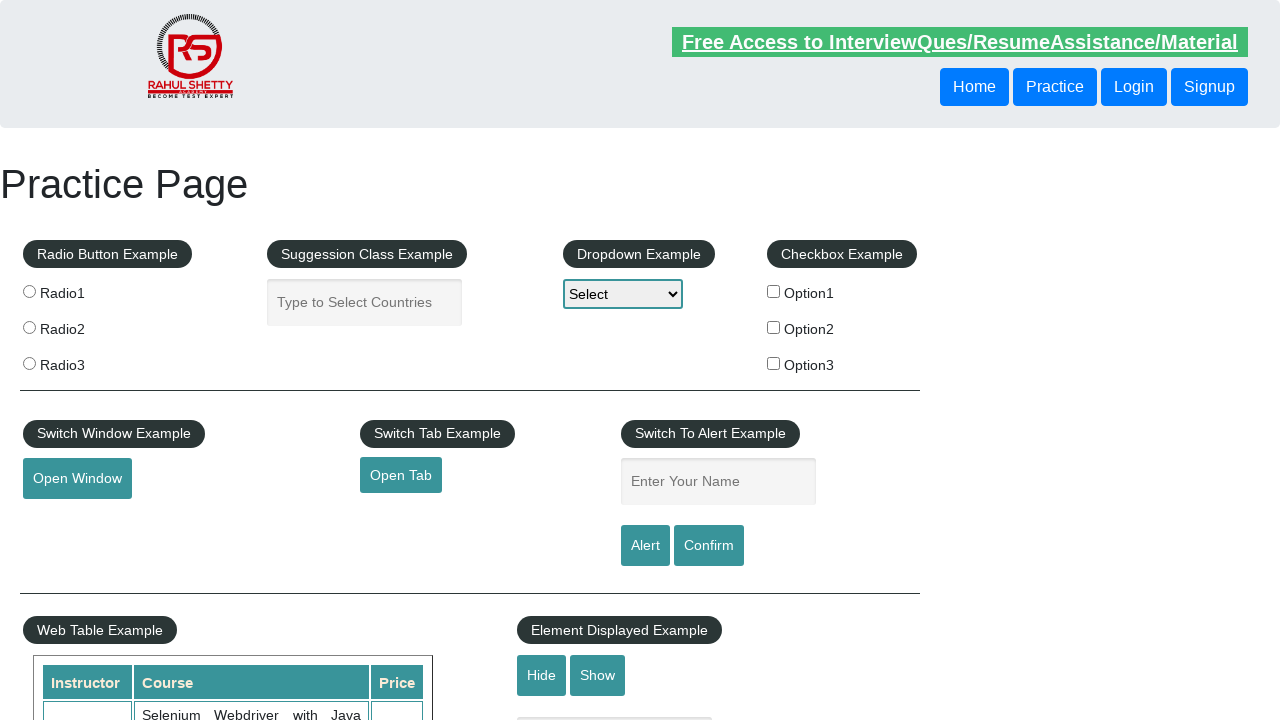

Scrolled down 600 pixels to make table visible
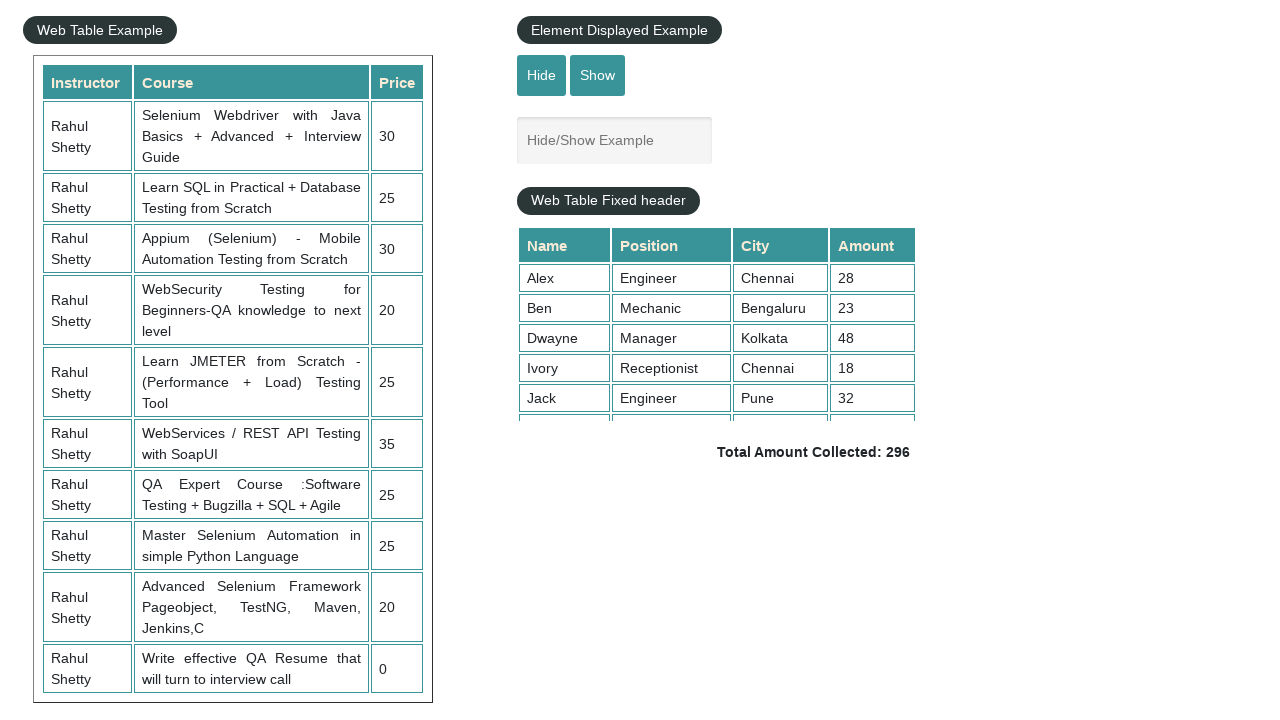

Table with id 'product' loaded and ready
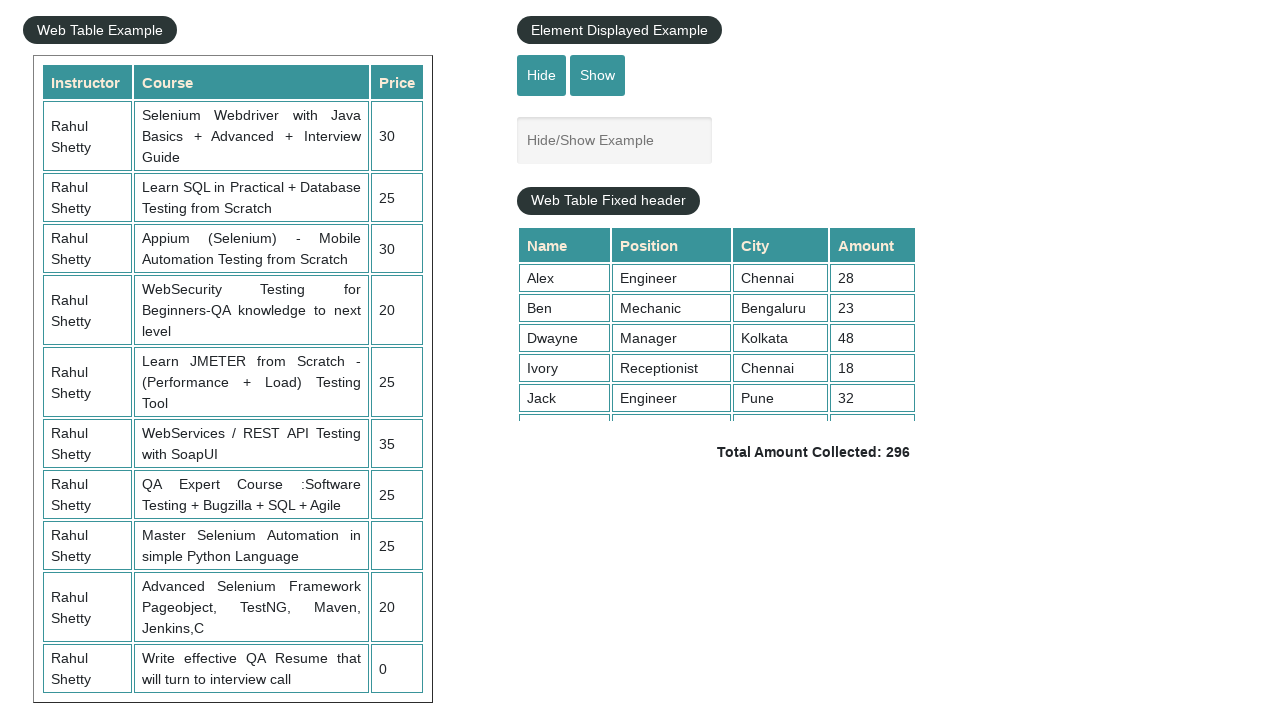

Located the product table element
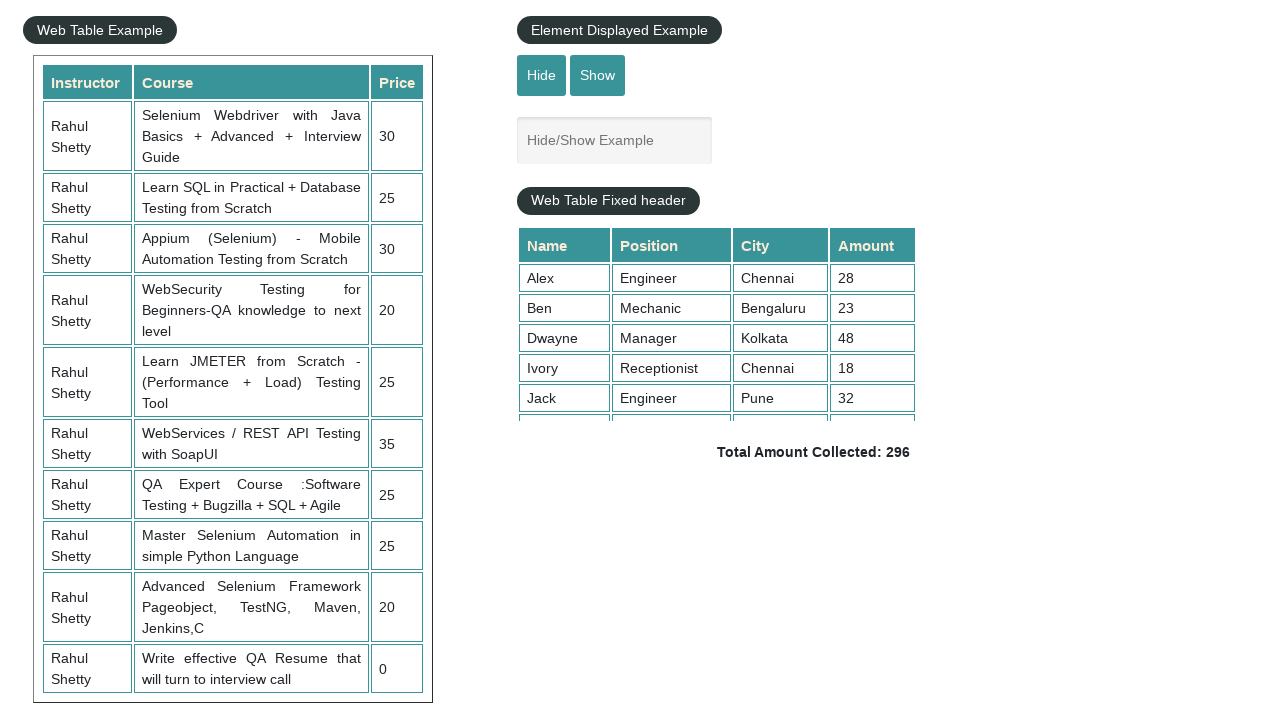

Counted table rows: 21 rows found
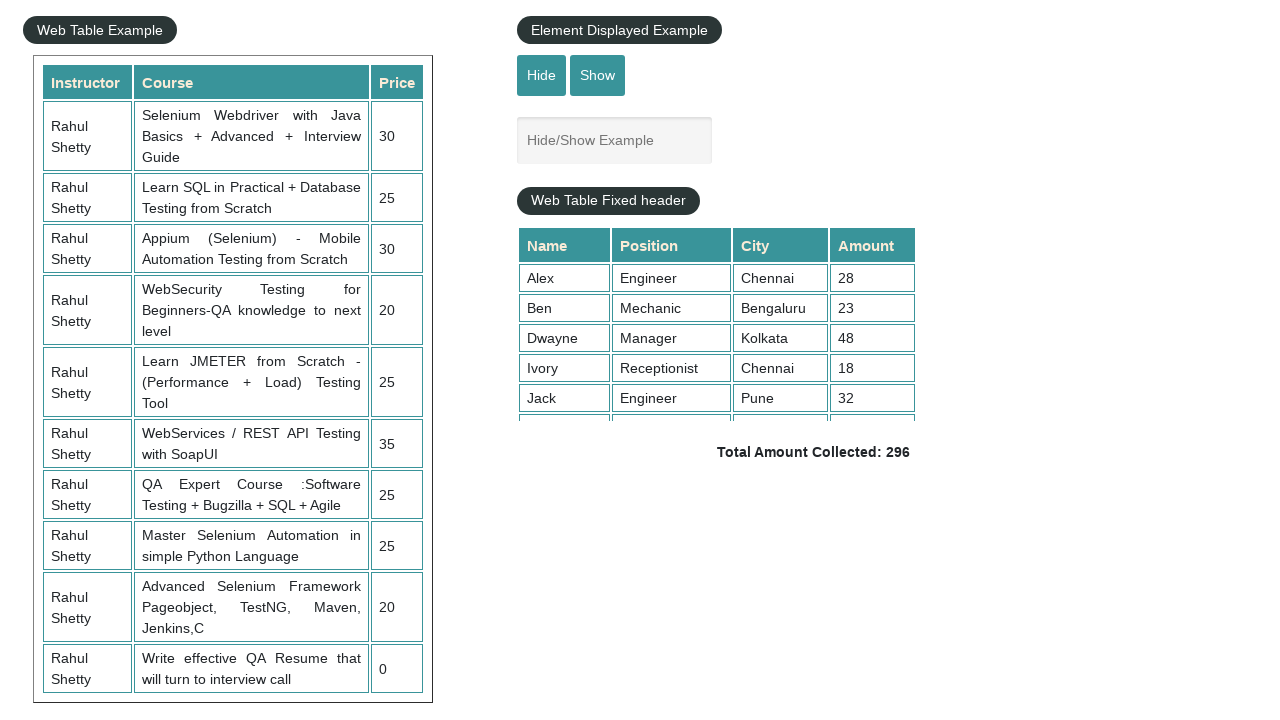

Counted table columns: 0 columns found
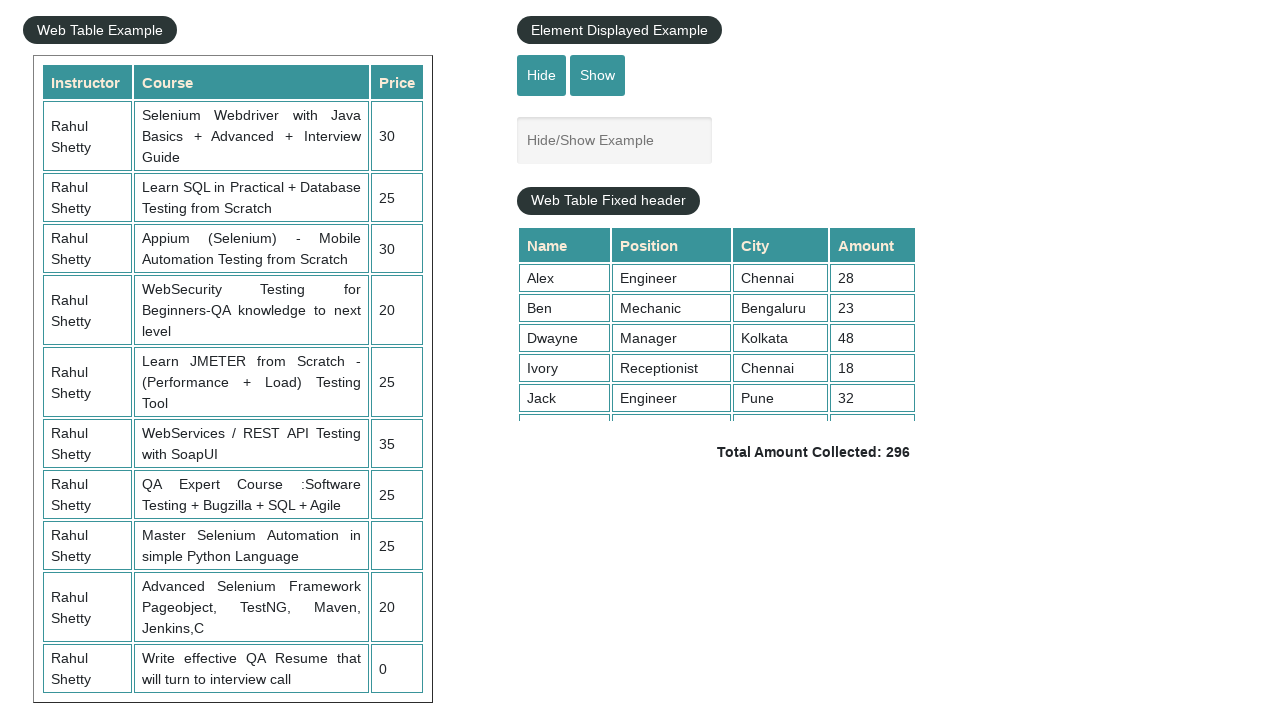

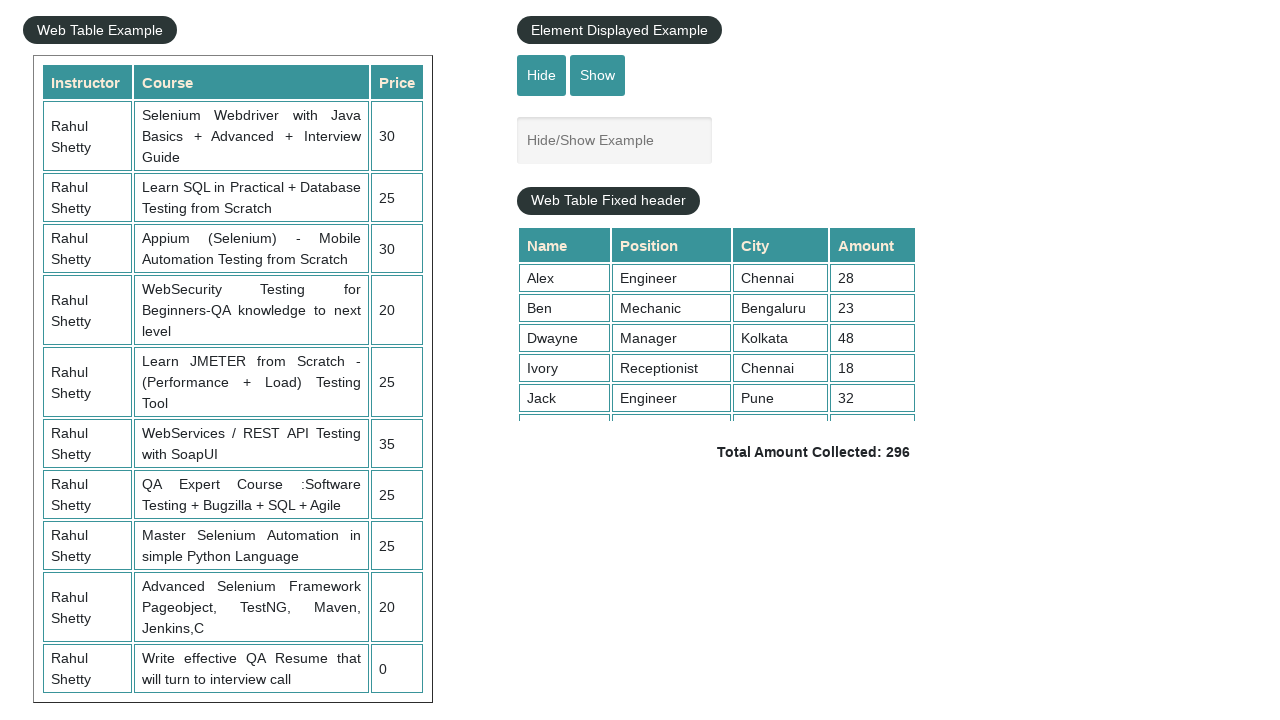